Tests navigation from Types of Linked List page to Implement Linked List in Python page

Starting URL: https://dsportalapp.herokuapp.com/linked-list/types-of-linked-list/

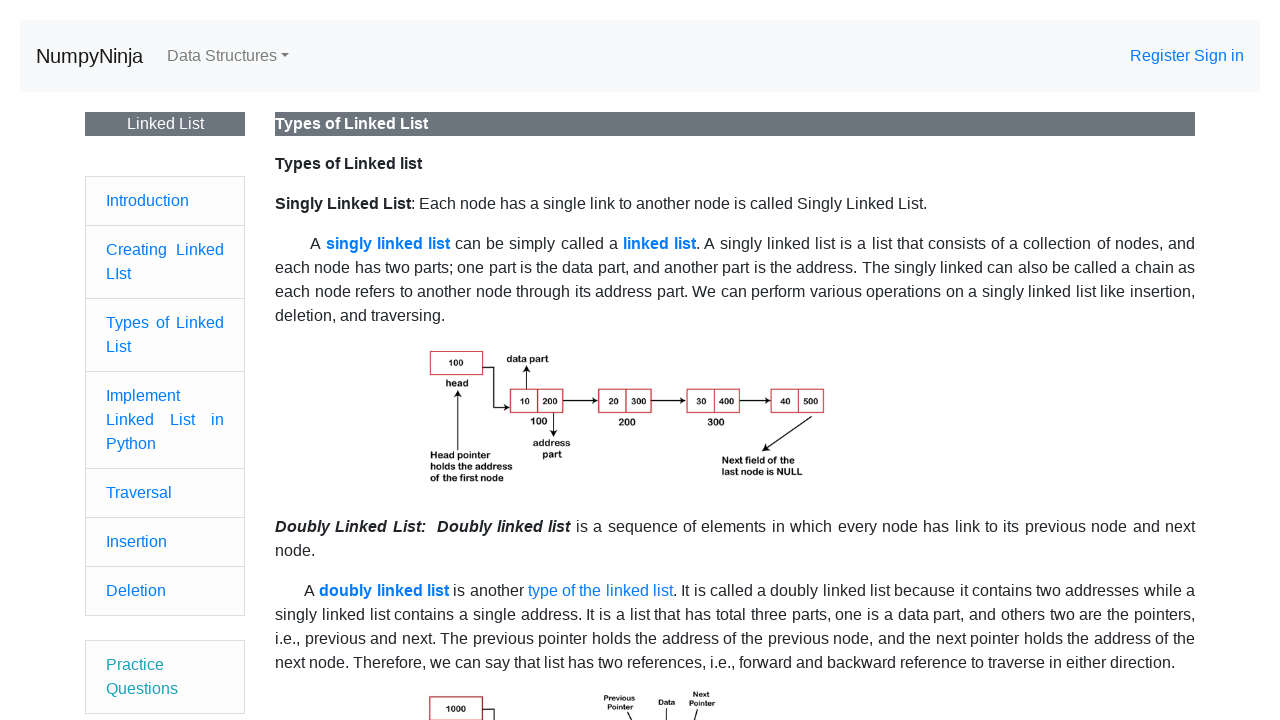

Clicked on 'Implement Linked List in Python' link at (143, 396) on xpath=//a[text()='Implement Linked List in Python']
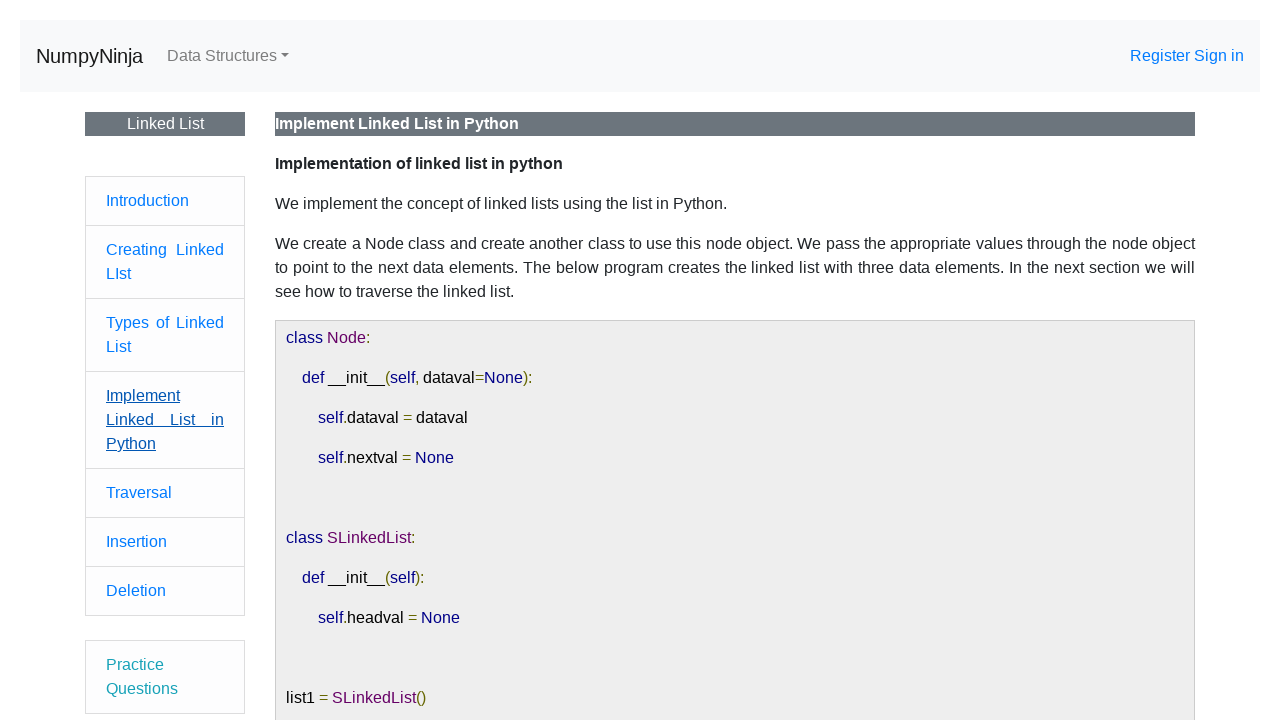

Verified navigation to Implement Linked List in Python page
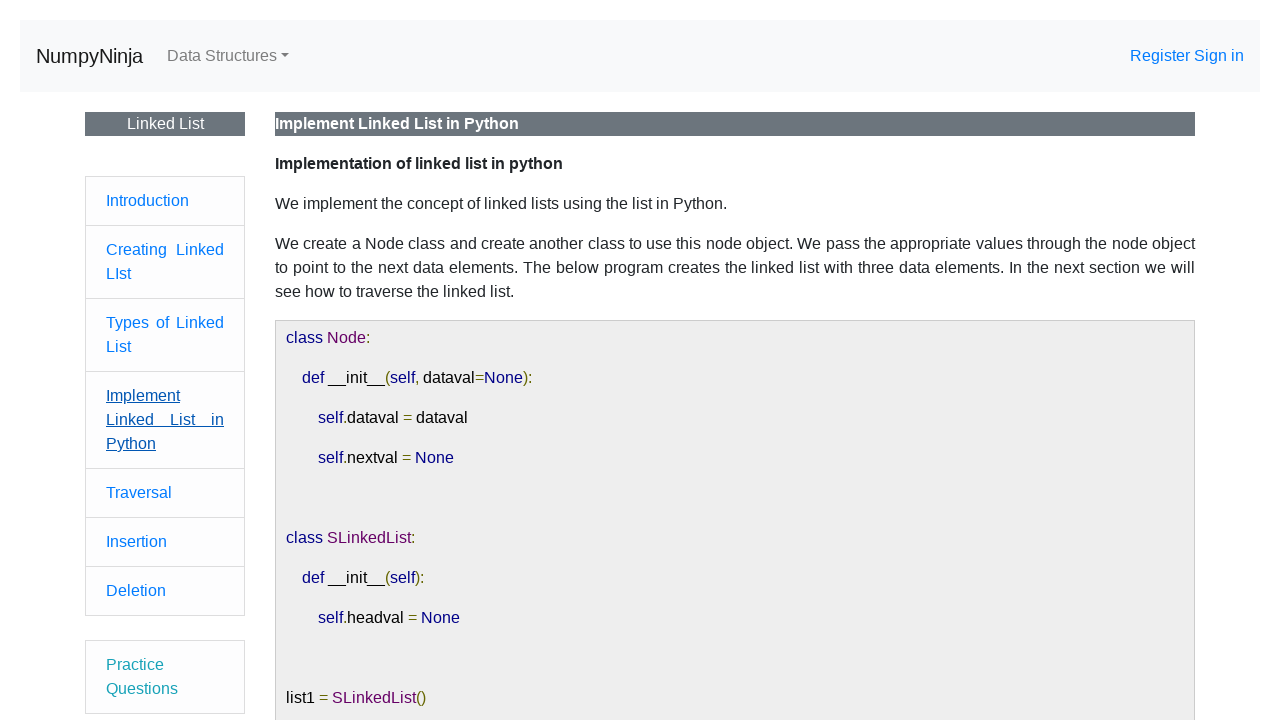

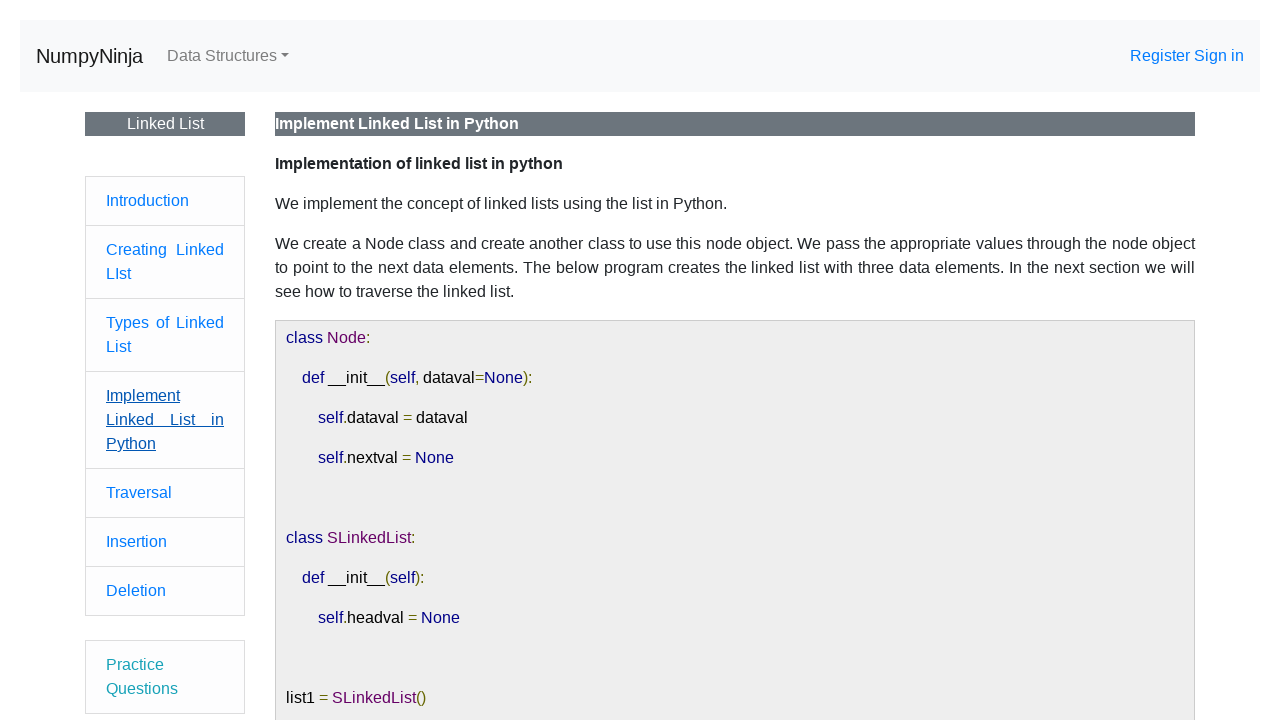